Navigates through a paginated table to find a specific student name "Archy J" by clicking the next button until the row is found

Starting URL: http://syntaxprojects.com/table-pagination-demo.php

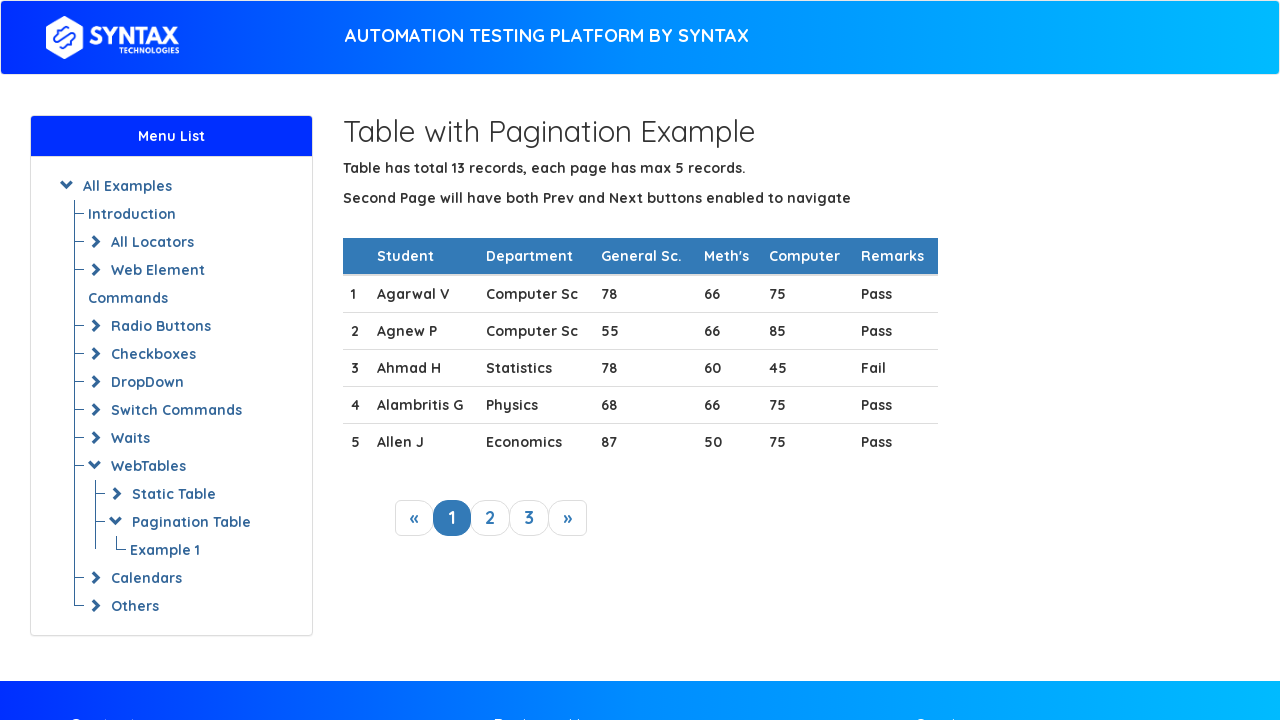

Waited for table to load
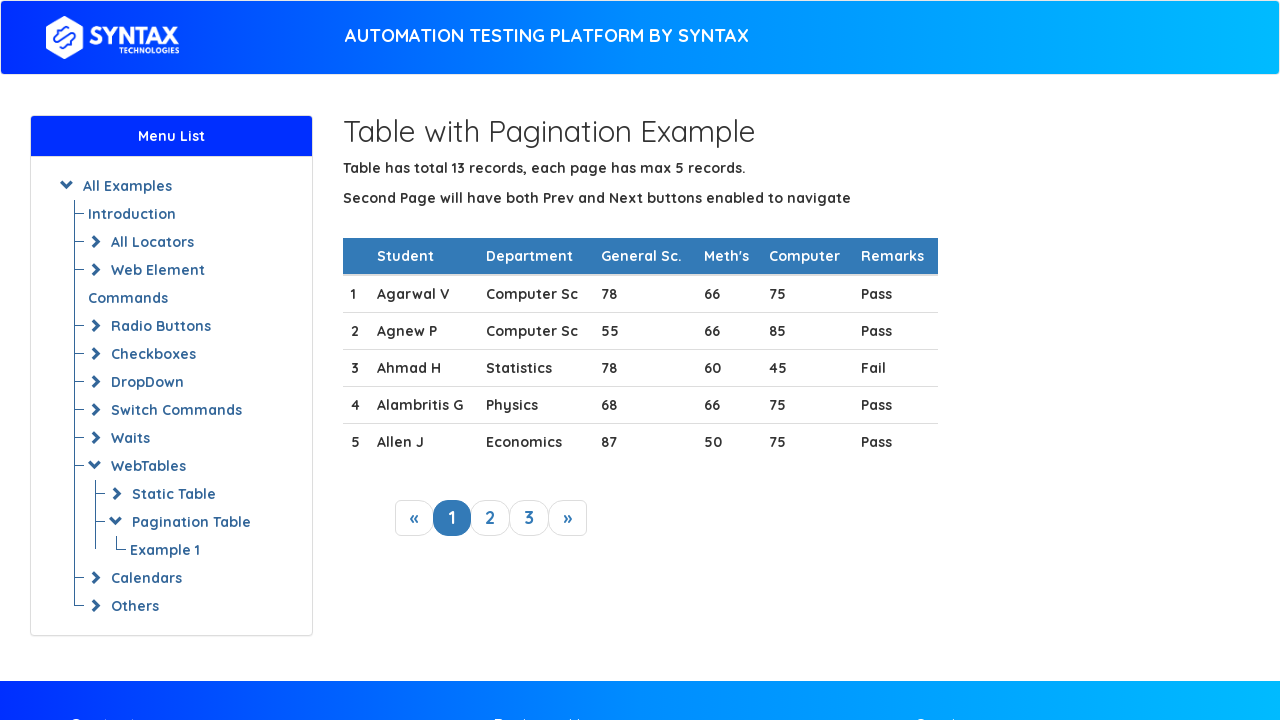

Retrieved 5 rows from current page
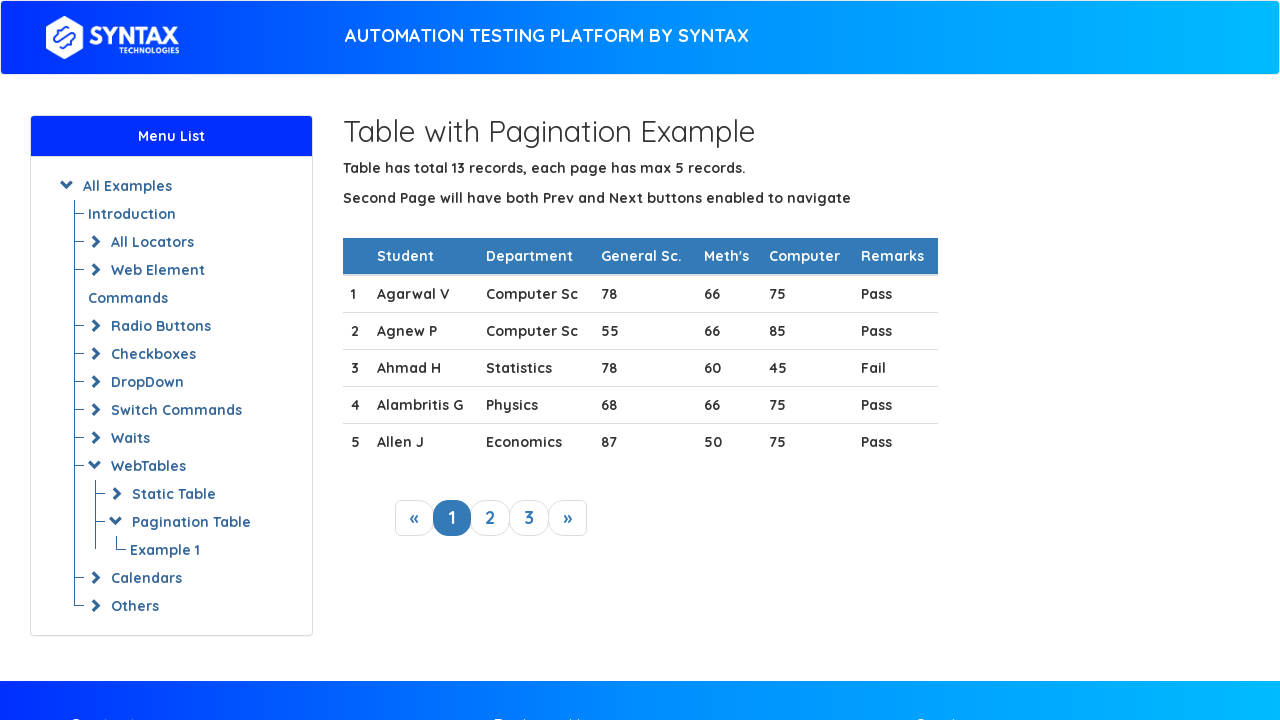

Checked row 1 for 'Archy J'
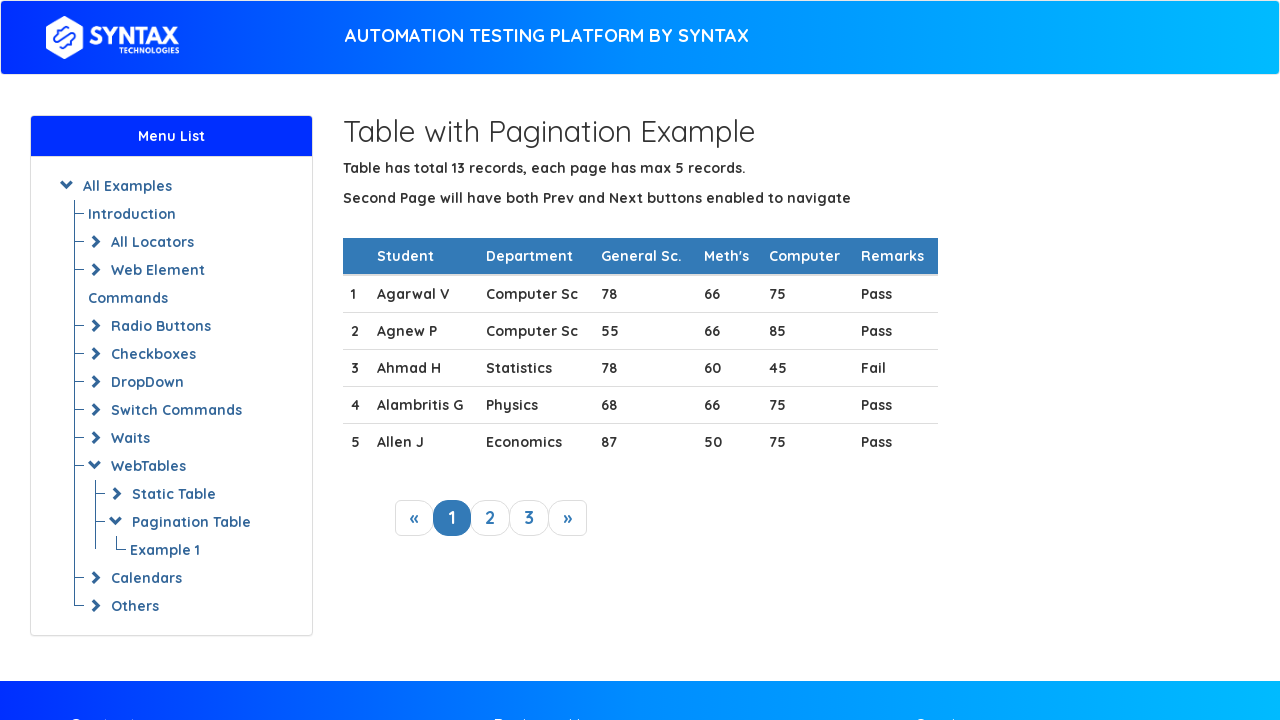

Checked row 2 for 'Archy J'
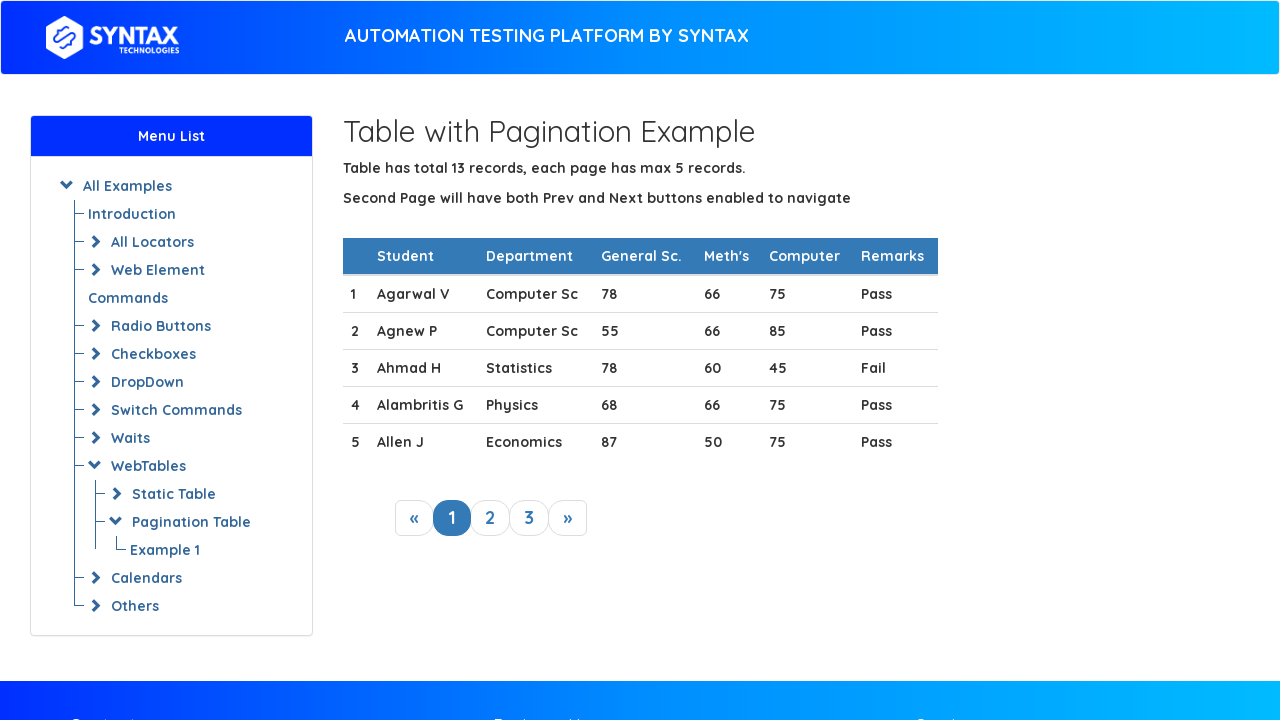

Checked row 3 for 'Archy J'
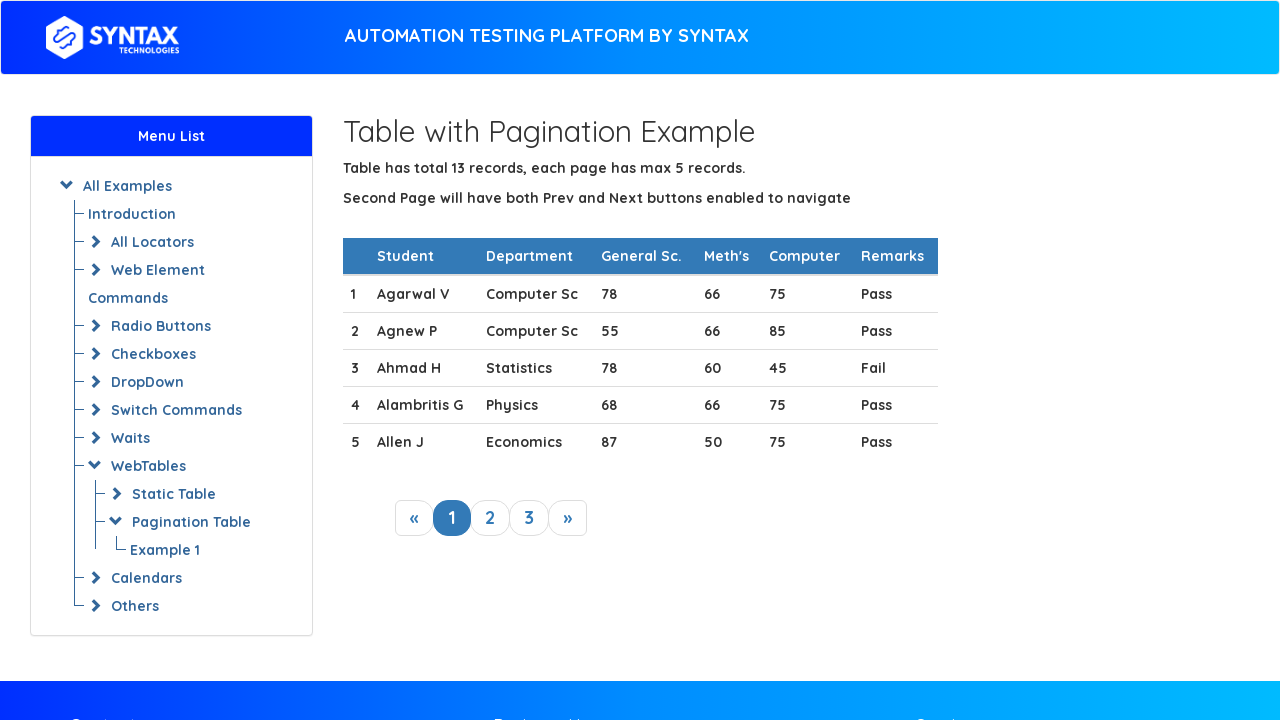

Checked row 4 for 'Archy J'
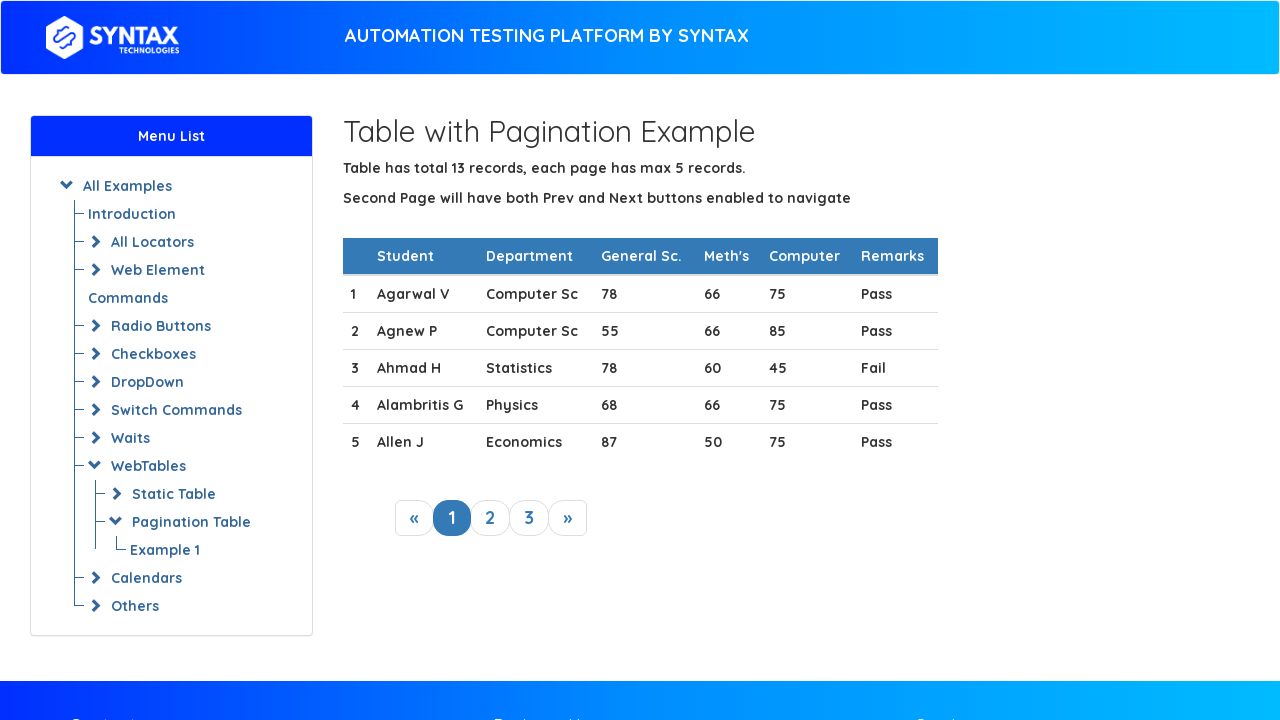

Checked row 5 for 'Archy J'
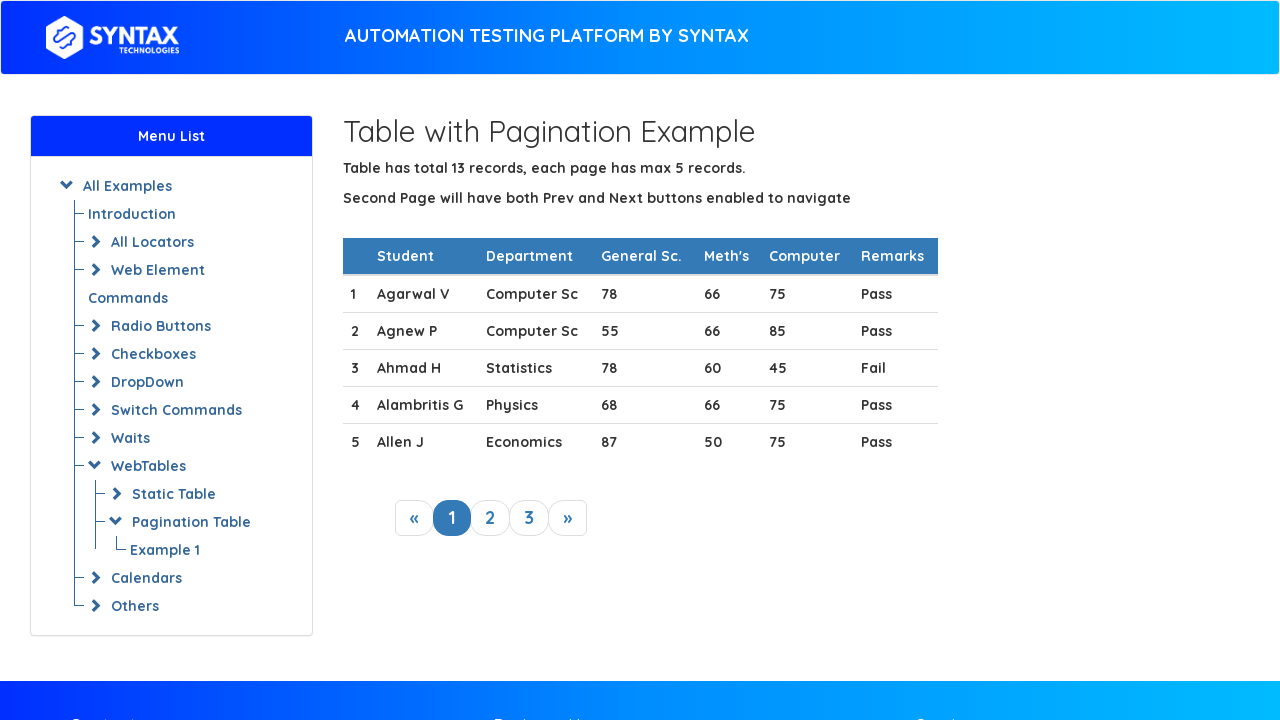

Clicked next button to navigate to next page at (568, 518) on a.next_link
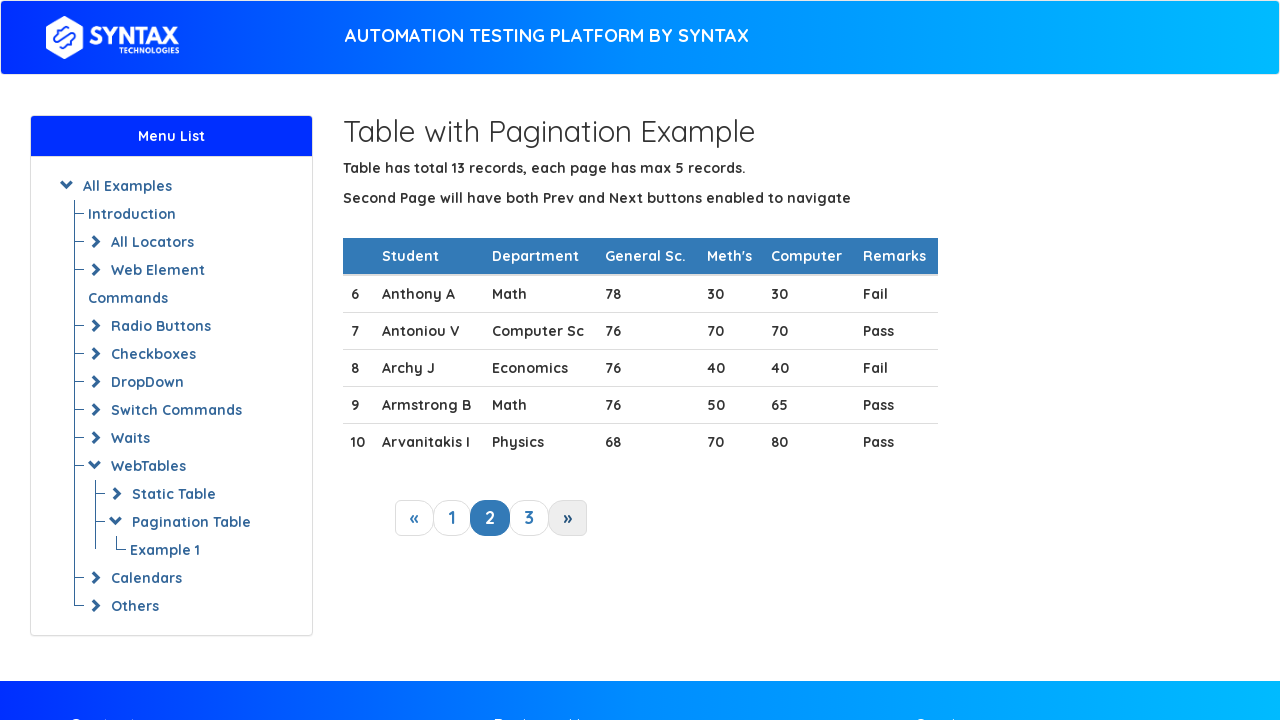

Waited for table to update after pagination
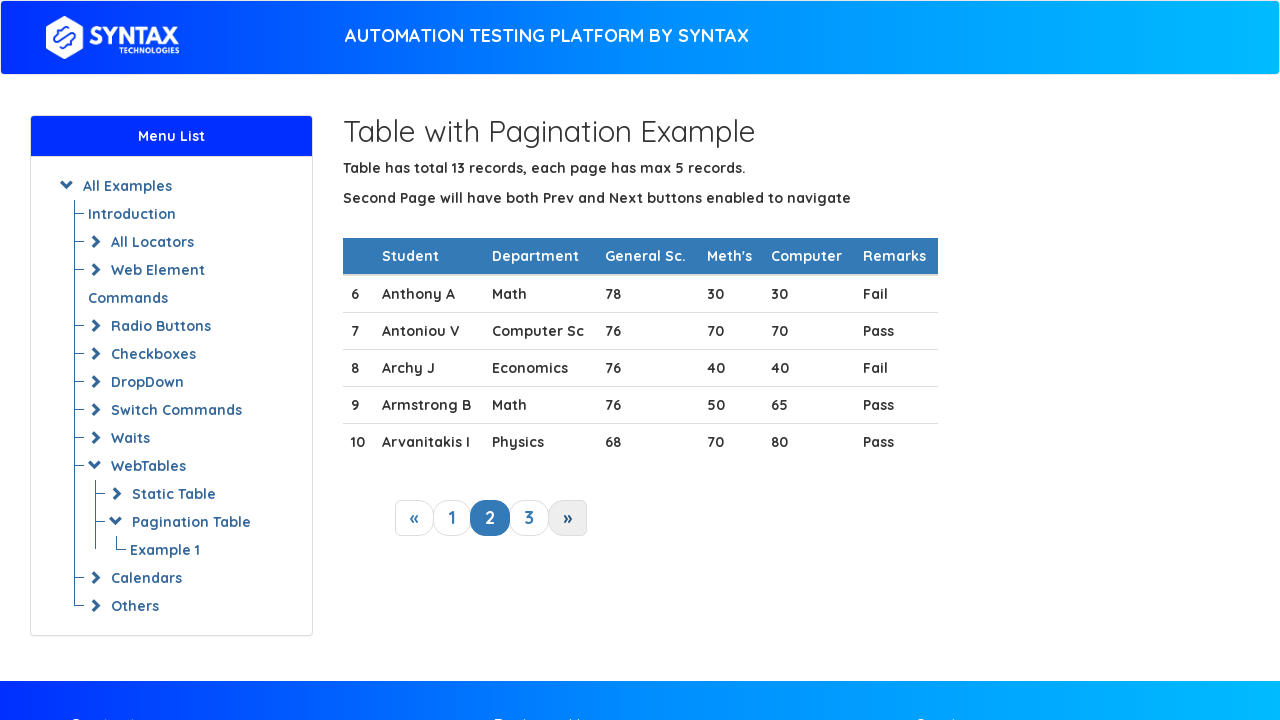

Retrieved 5 rows from current page
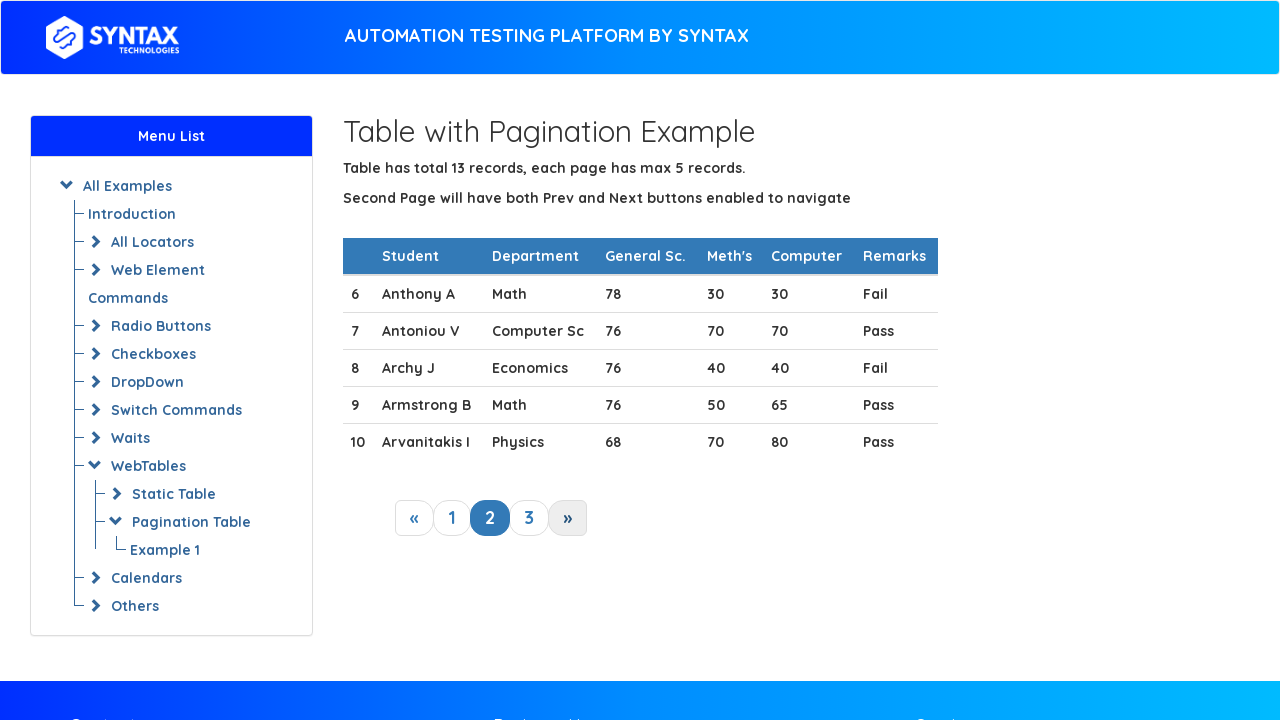

Checked row 1 for 'Archy J'
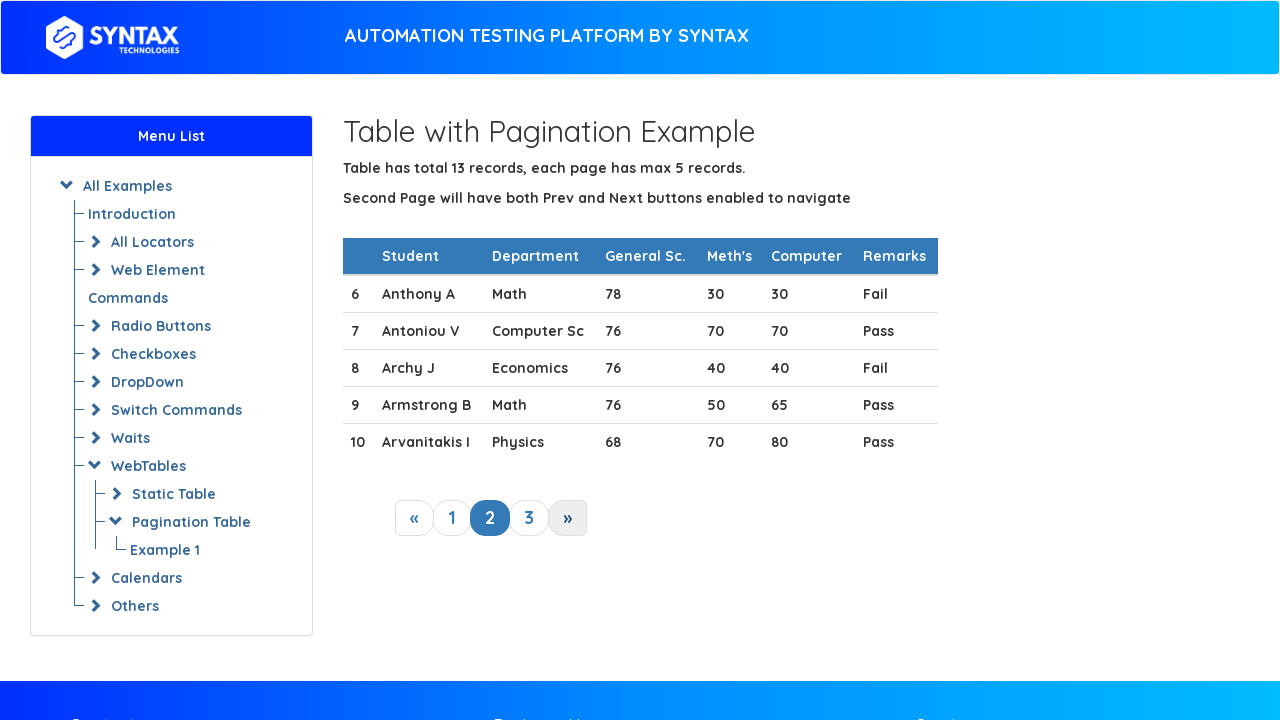

Checked row 2 for 'Archy J'
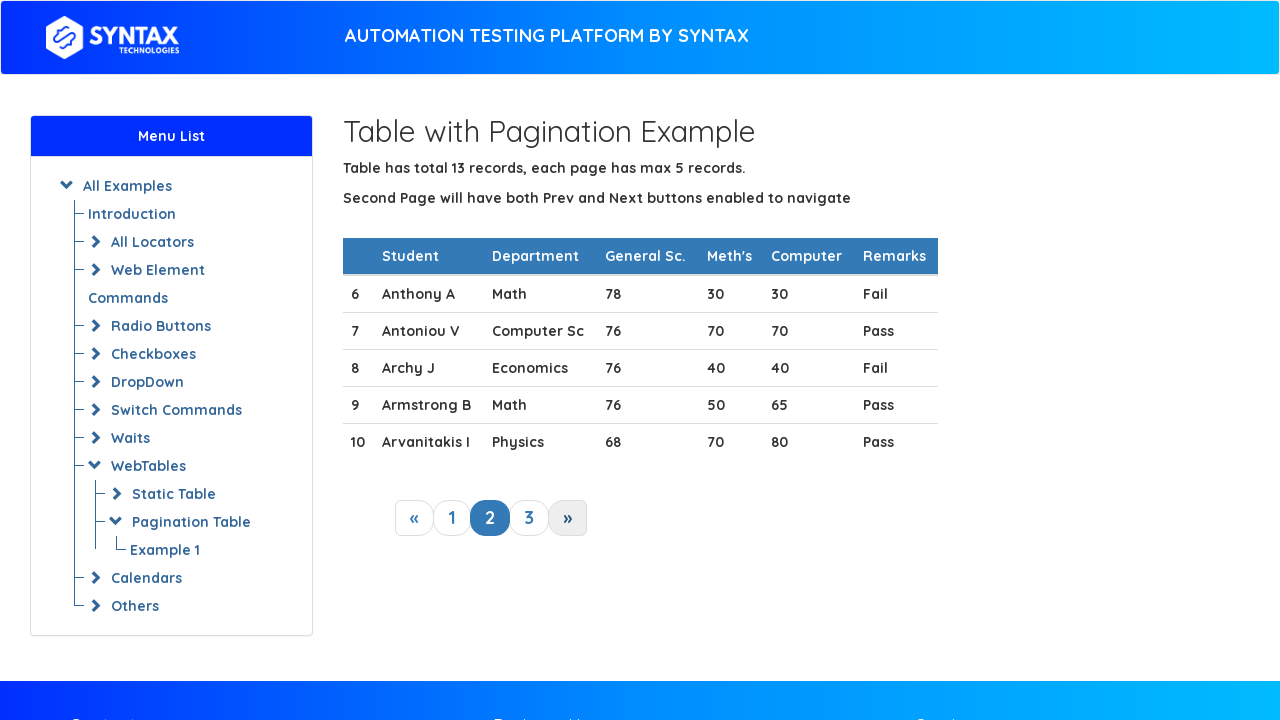

Checked row 3 for 'Archy J'
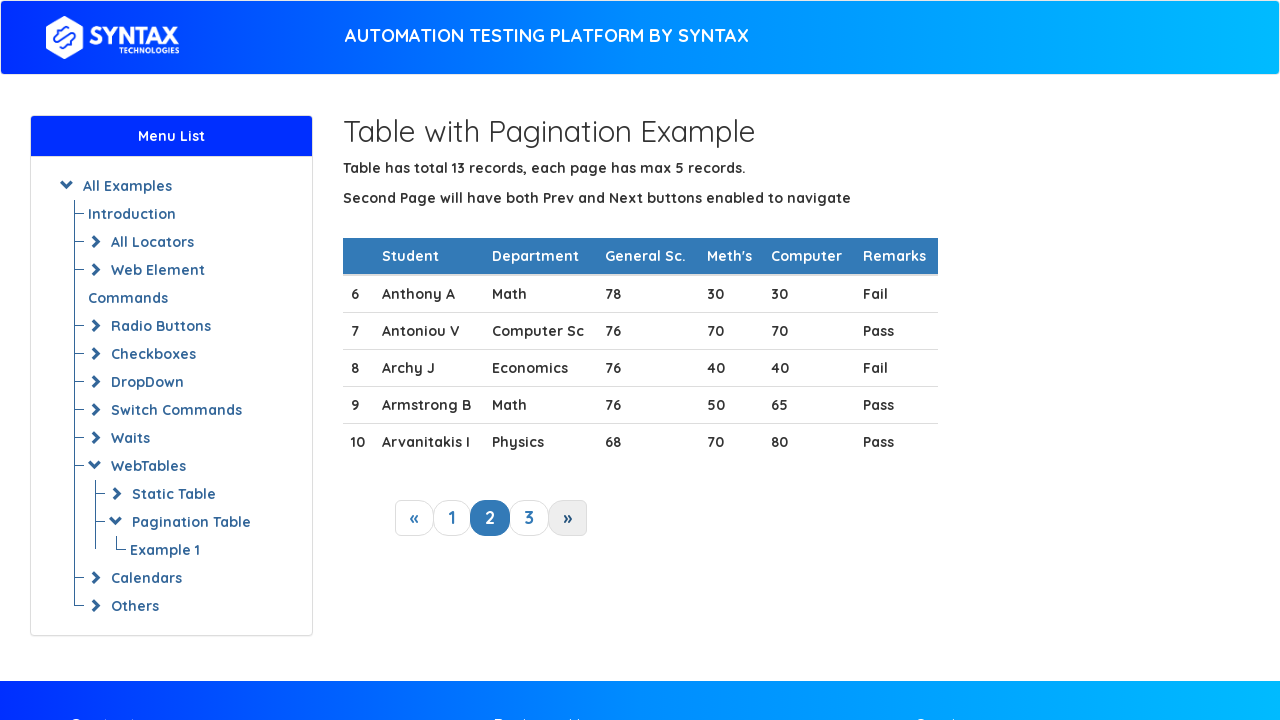

Found 'Archy J' in table row
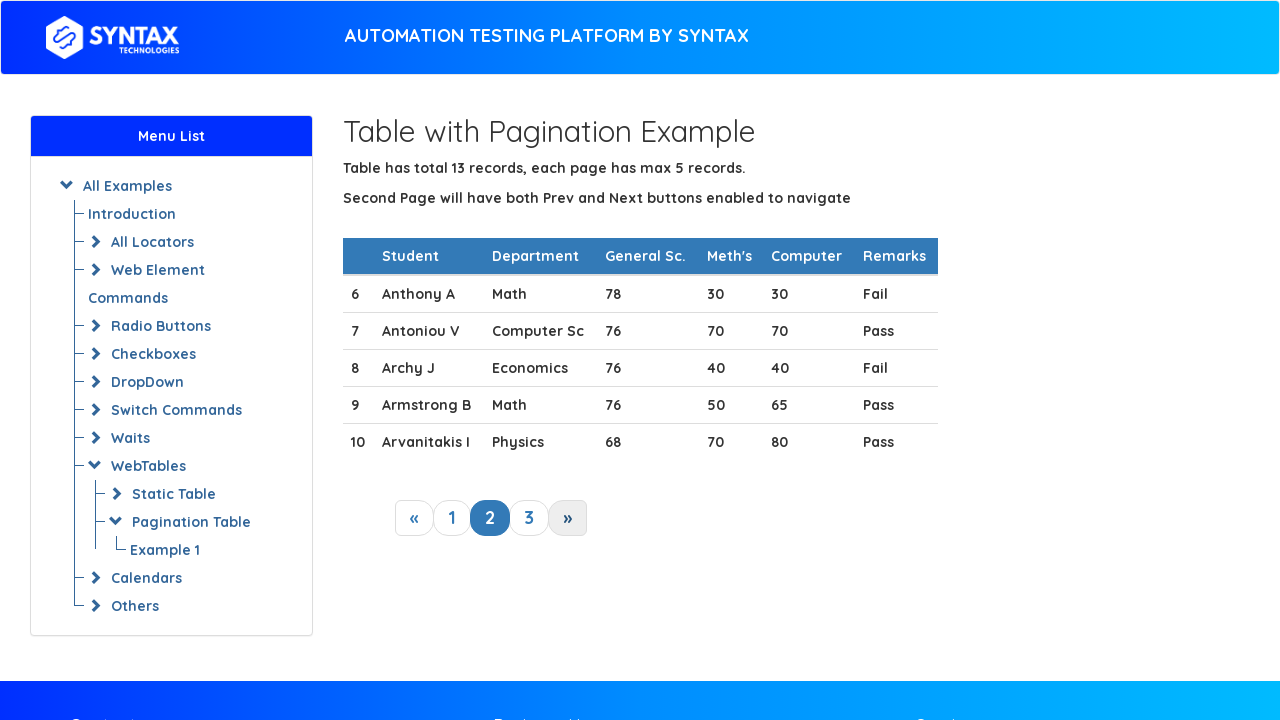

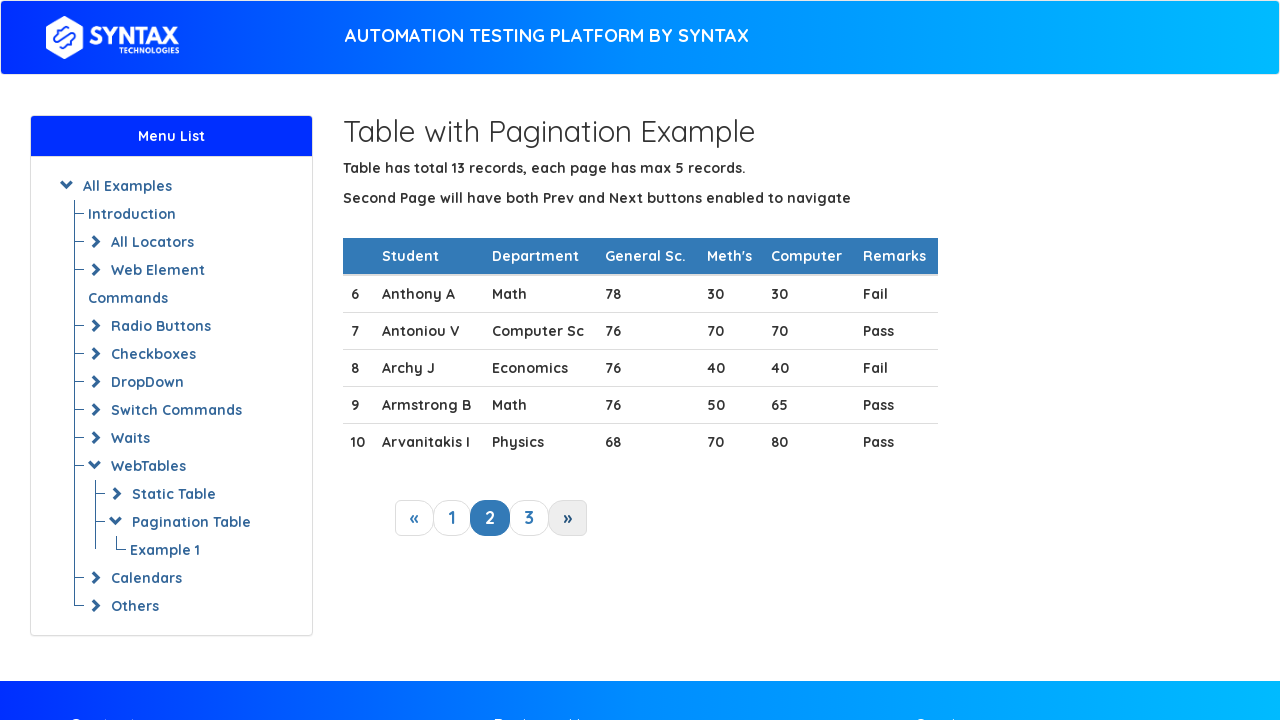